Tests sorting functionality on a table by clicking the column header and verifying that items are sorted correctly

Starting URL: https://rahulshettyacademy.com/seleniumPractise/#/offers

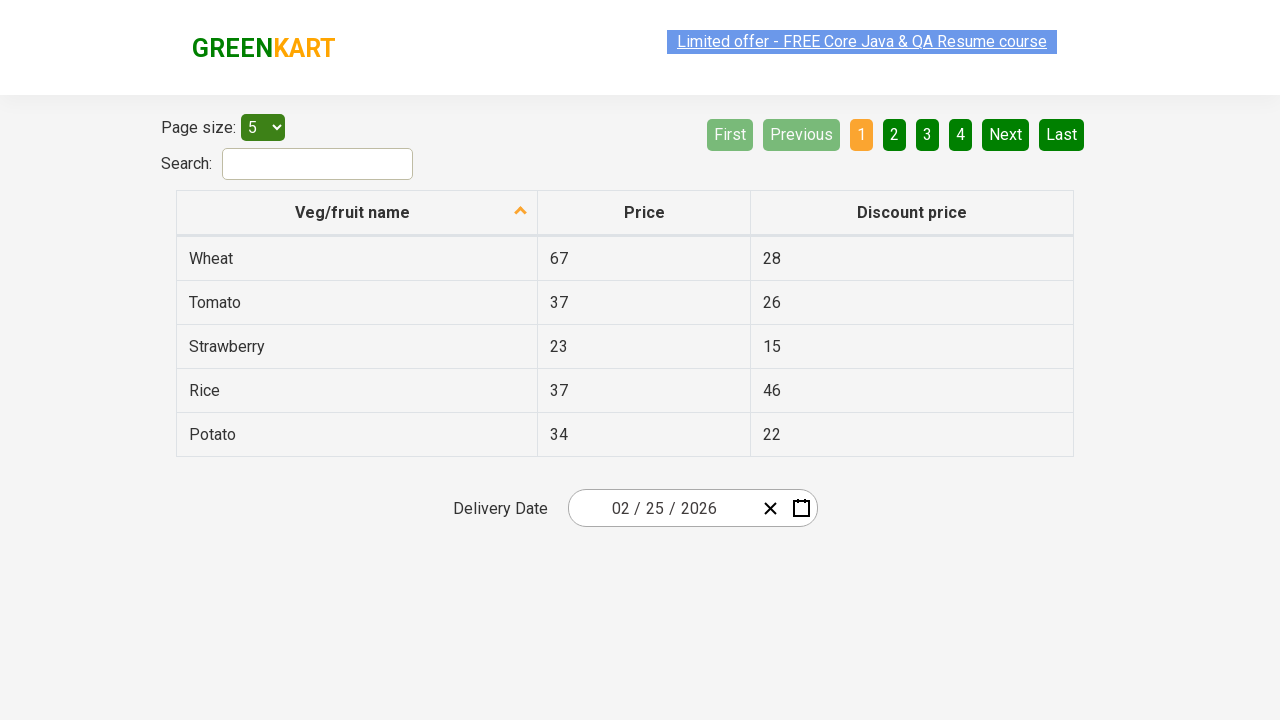

Clicked on 'Veg/fruit name' column header to sort at (353, 212) on xpath=//span[text()='Veg/fruit name']
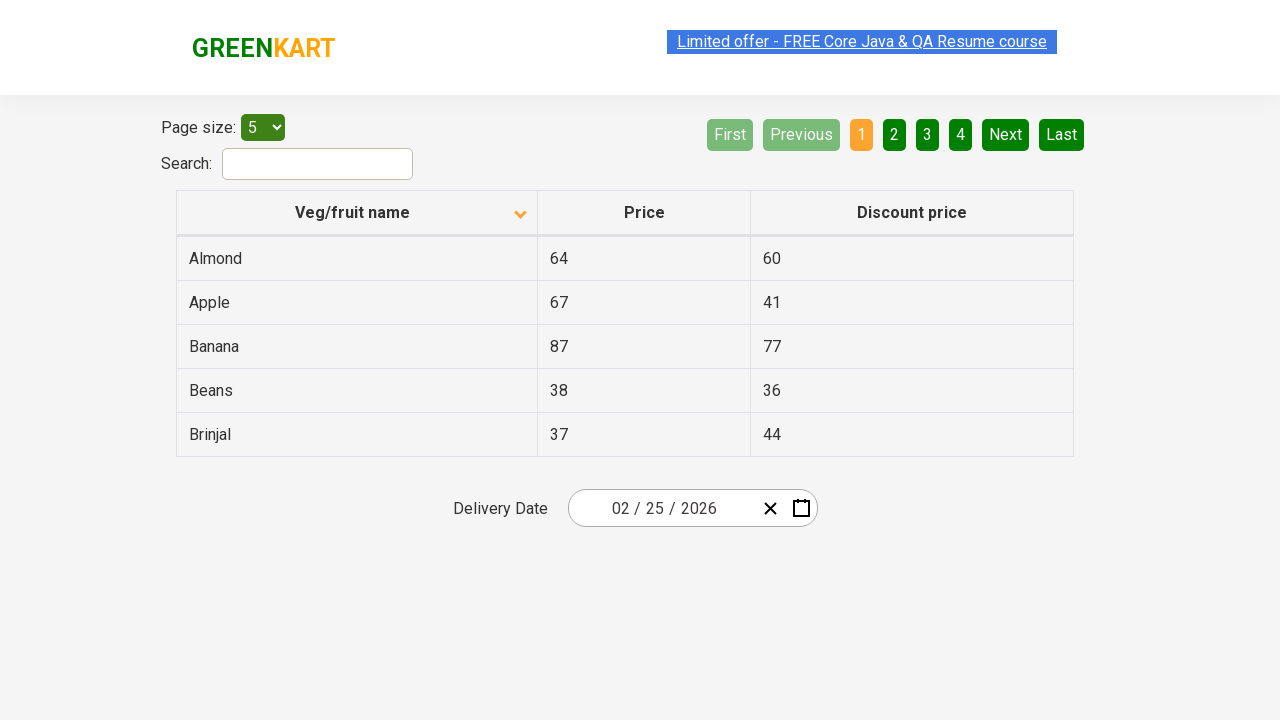

Waited for table to be sorted
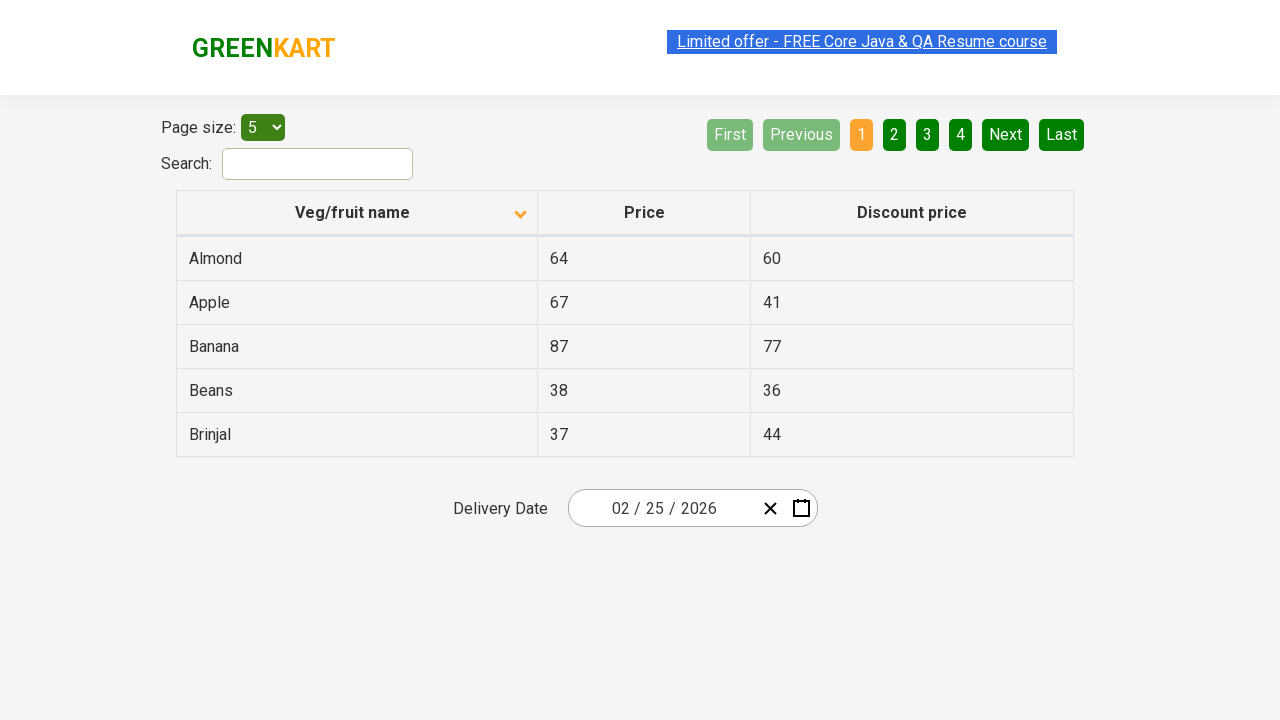

Retrieved all vegetable names from the first column
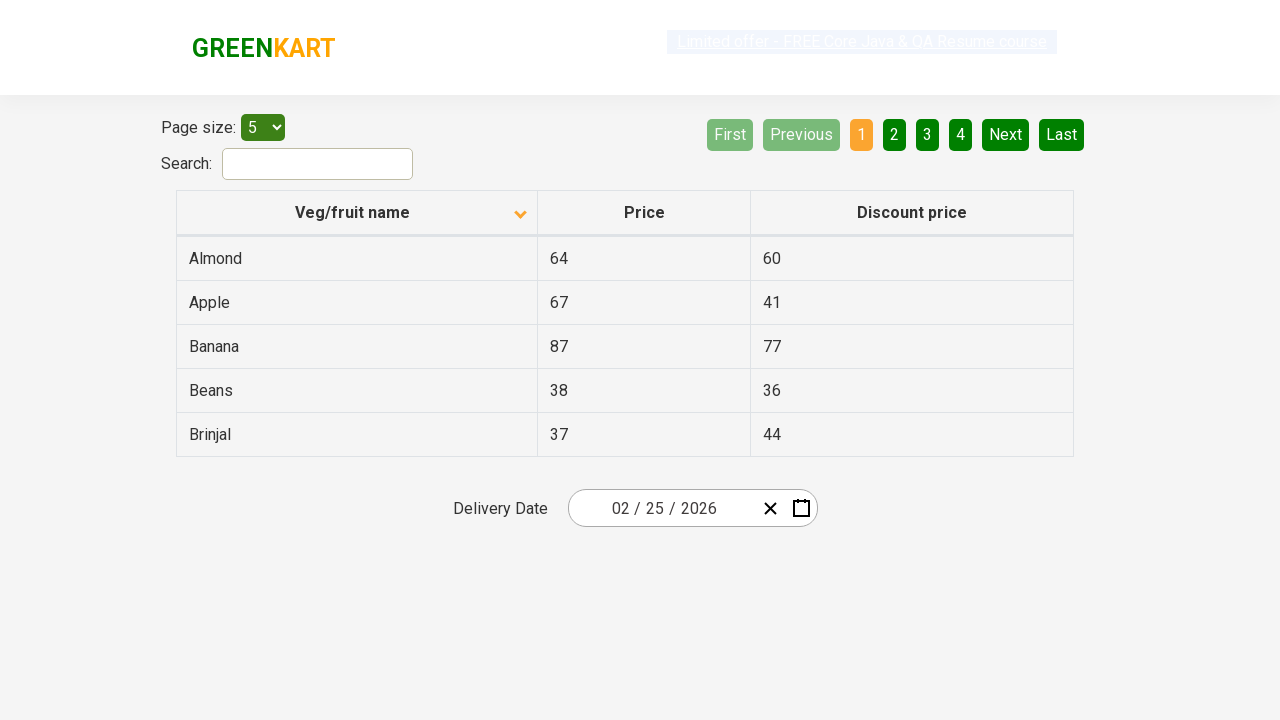

Extracted text content from all vegetable name elements
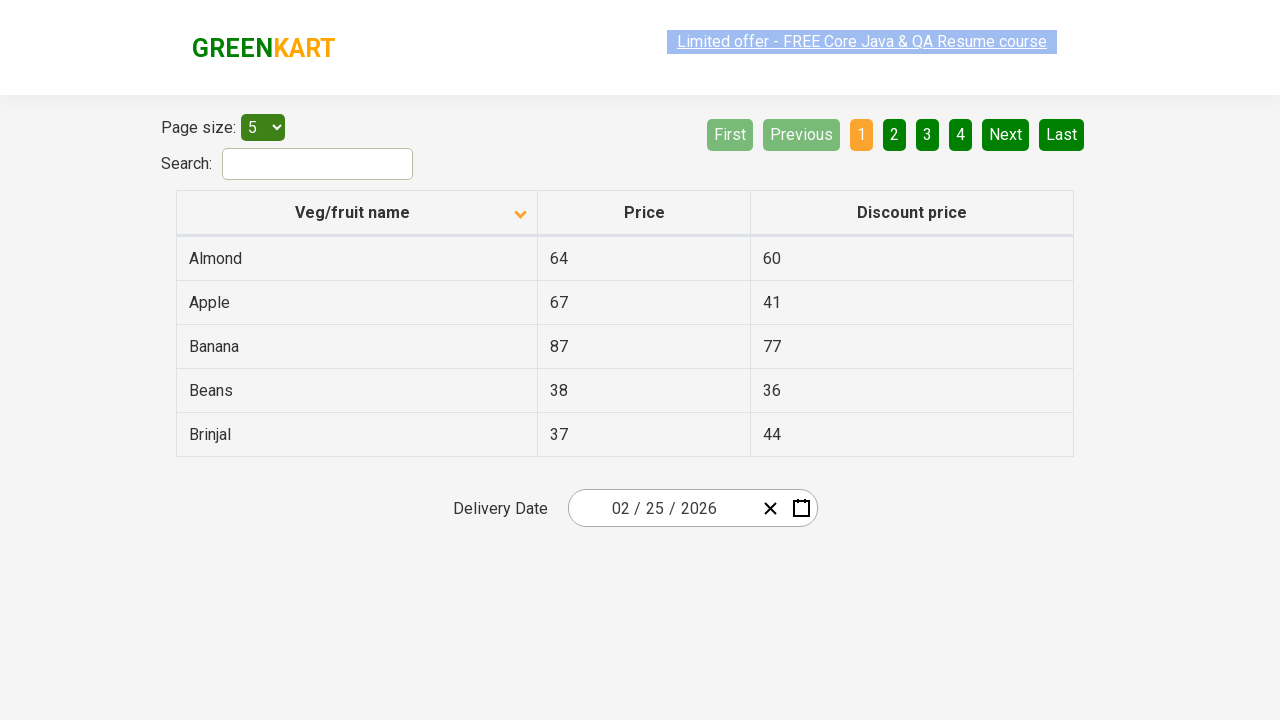

Created a sorted reference list of vegetable names
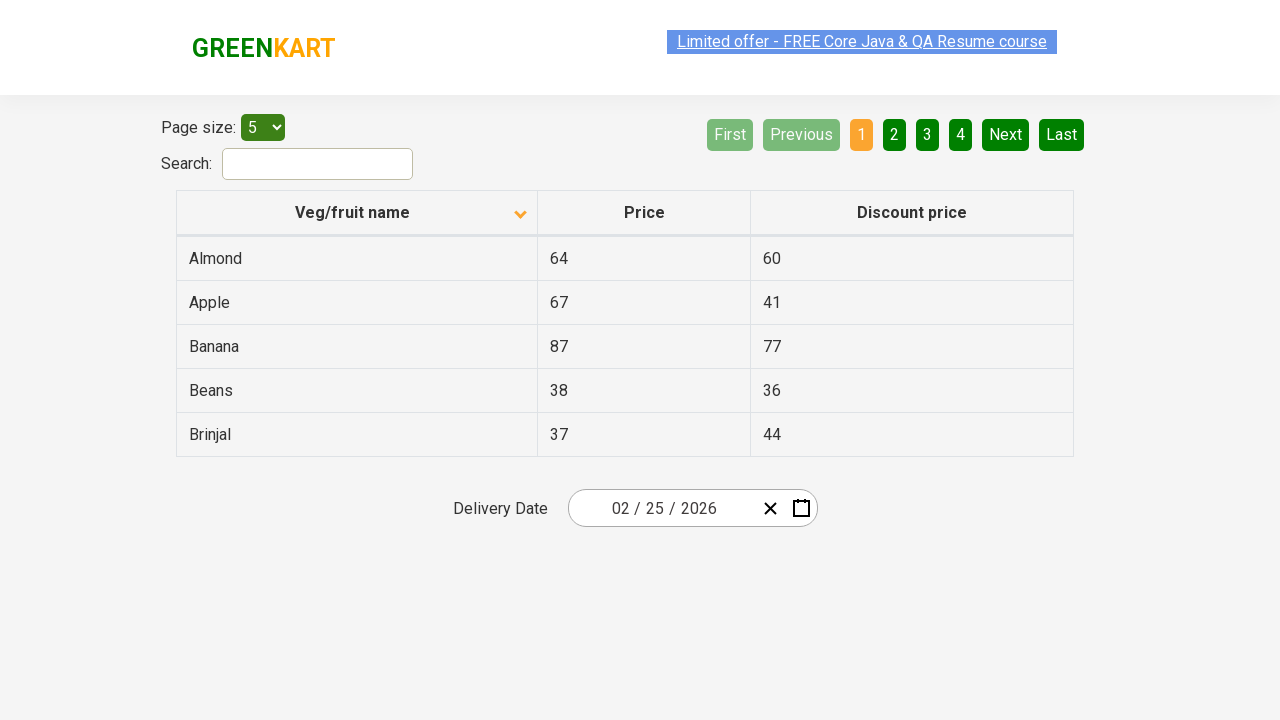

Verified that the table items are sorted alphabetically in ascending order
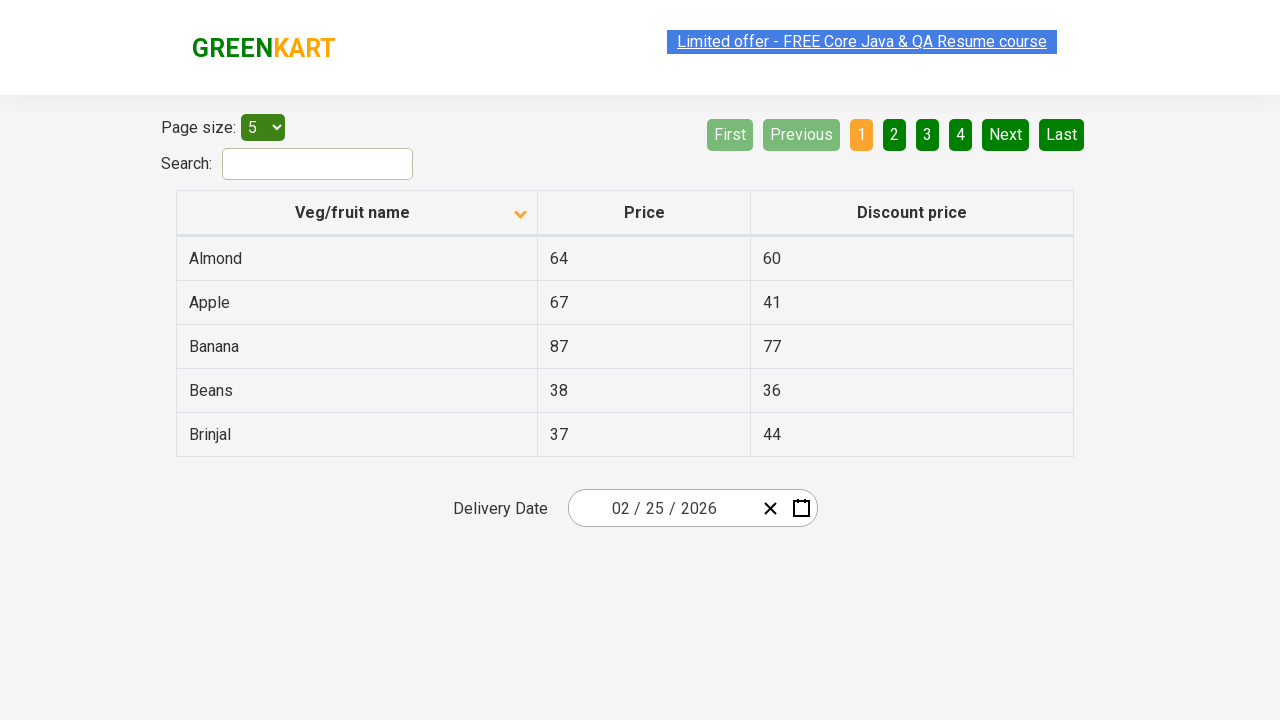

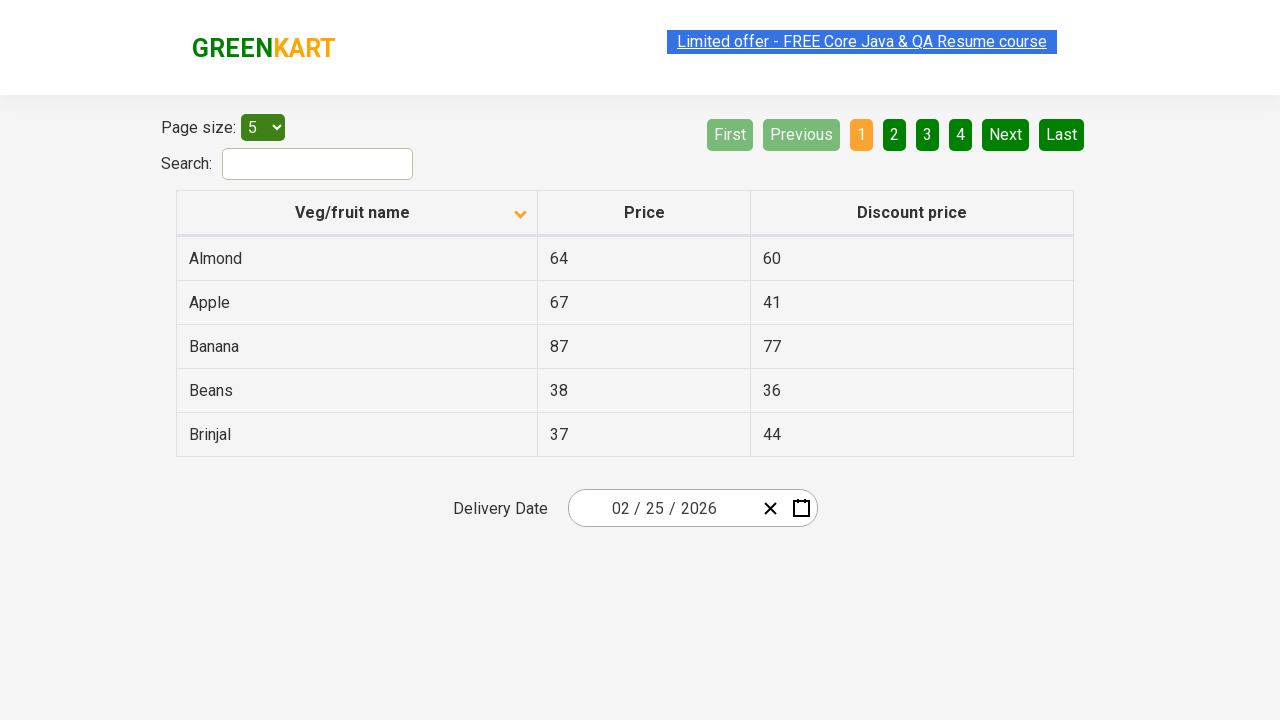